Tests timeout configuration by clicking a button that triggers an AJAX request with a custom timeout setting.

Starting URL: http://uitestingplayground.com/ajax

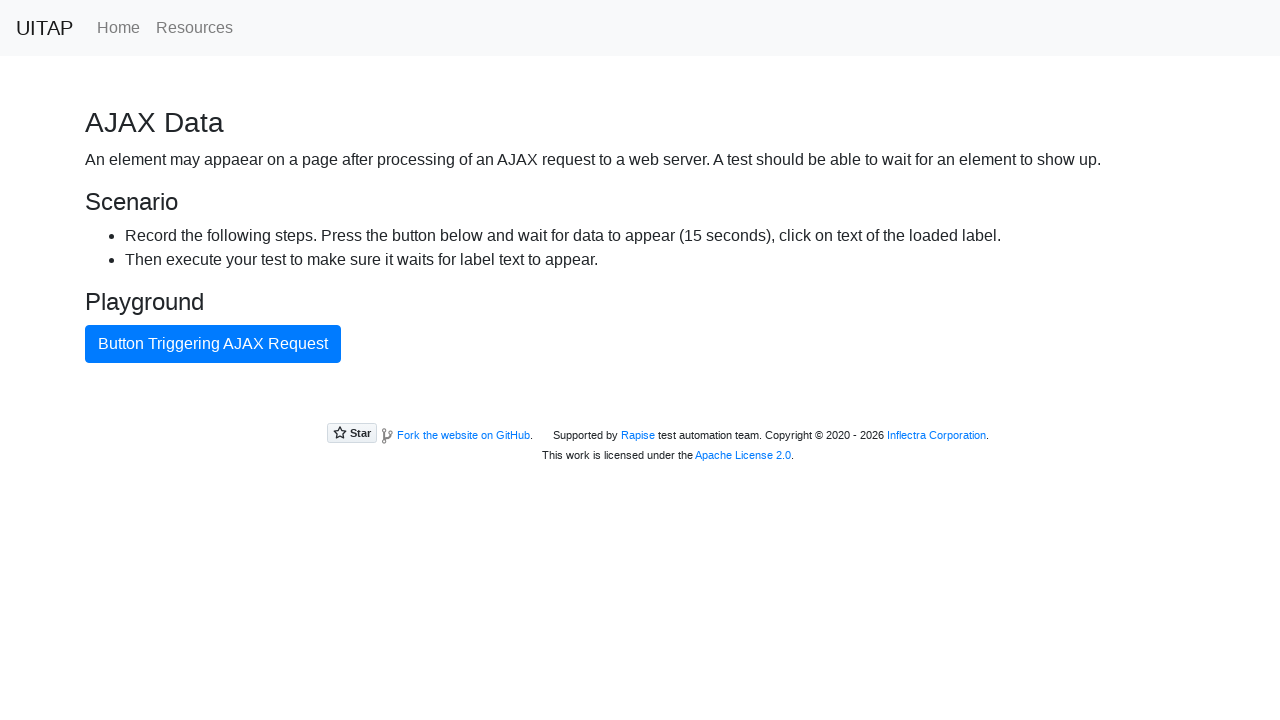

Clicked button triggering AJAX request at (213, 344) on internal:text="Button Triggering AJAX Request"i
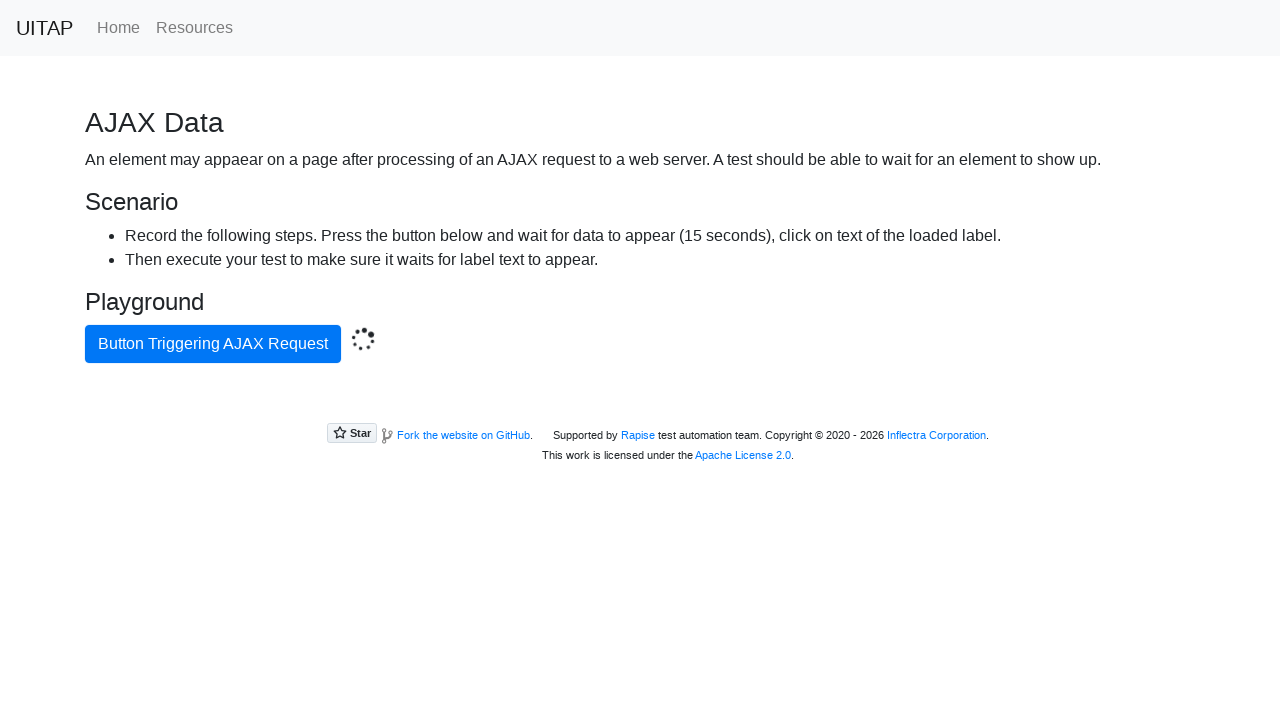

Clicked success button with 16000ms timeout to allow AJAX response at (640, 405) on .bg-success
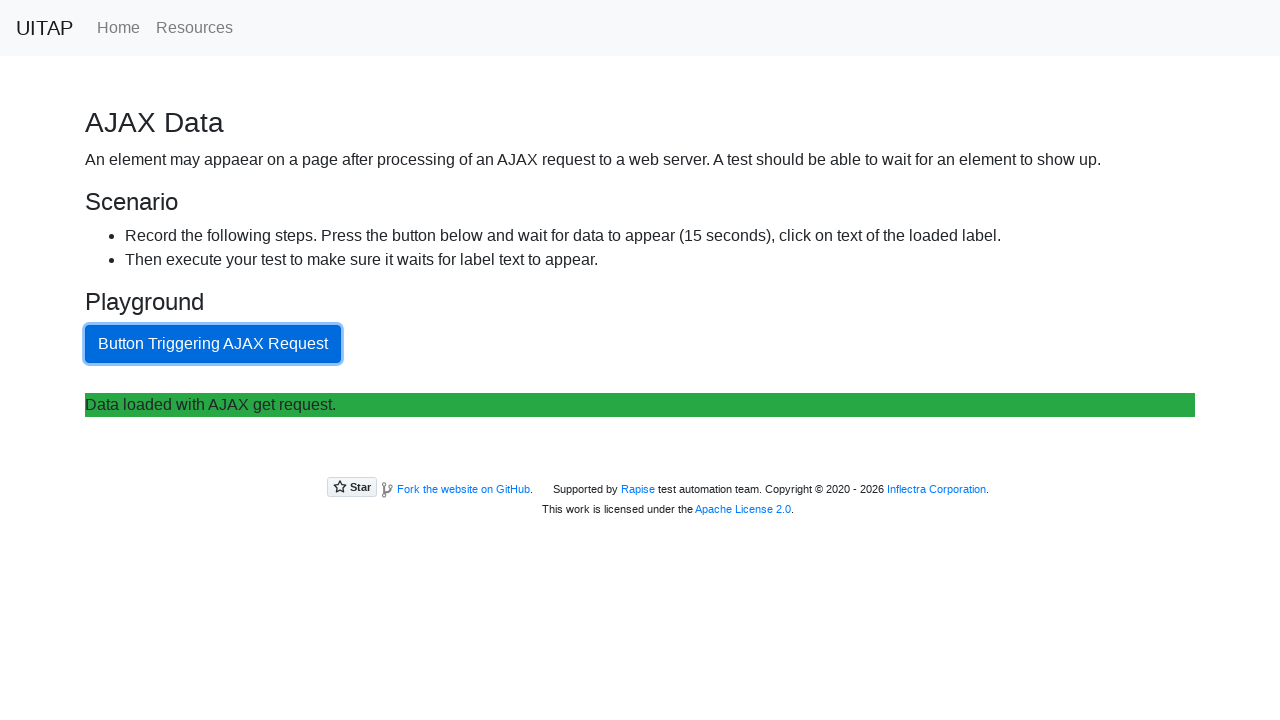

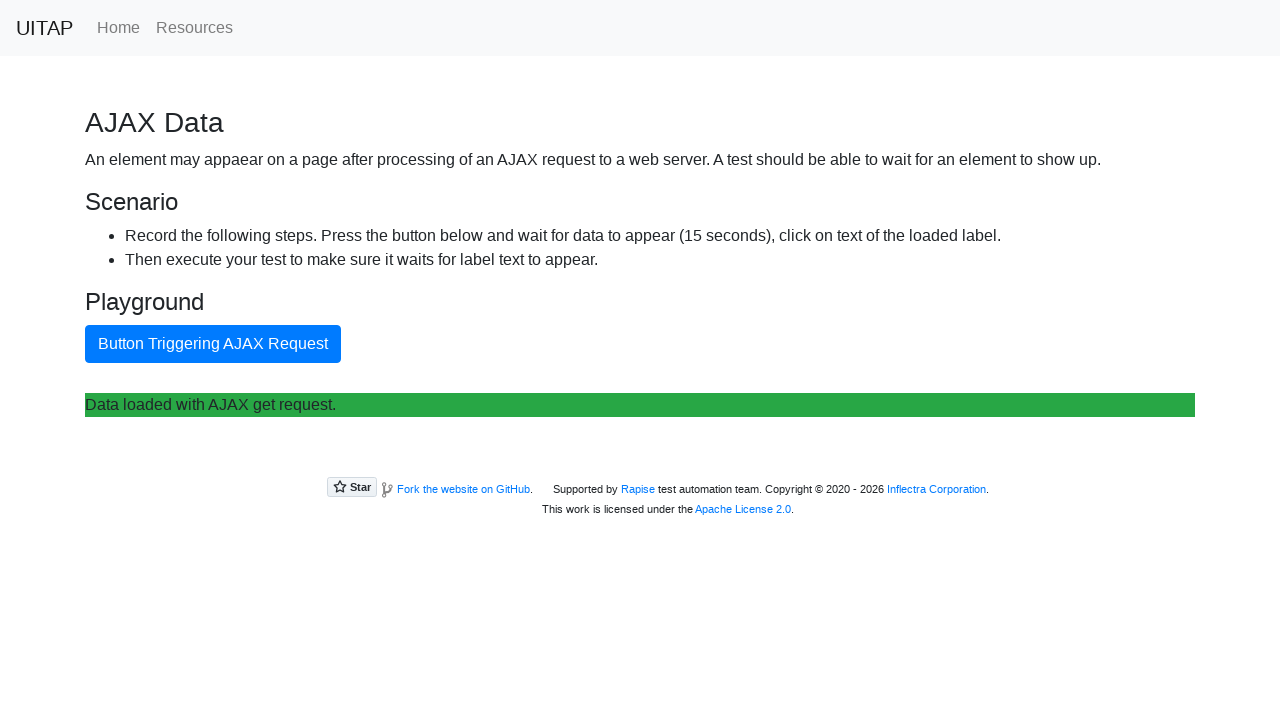